Tests A/B test opt-out functionality by visiting the A/B test page, checking if in a test group, adding an opt-out cookie, refreshing, and verifying the page shows "No A/B Test" heading.

Starting URL: http://the-internet.herokuapp.com/abtest

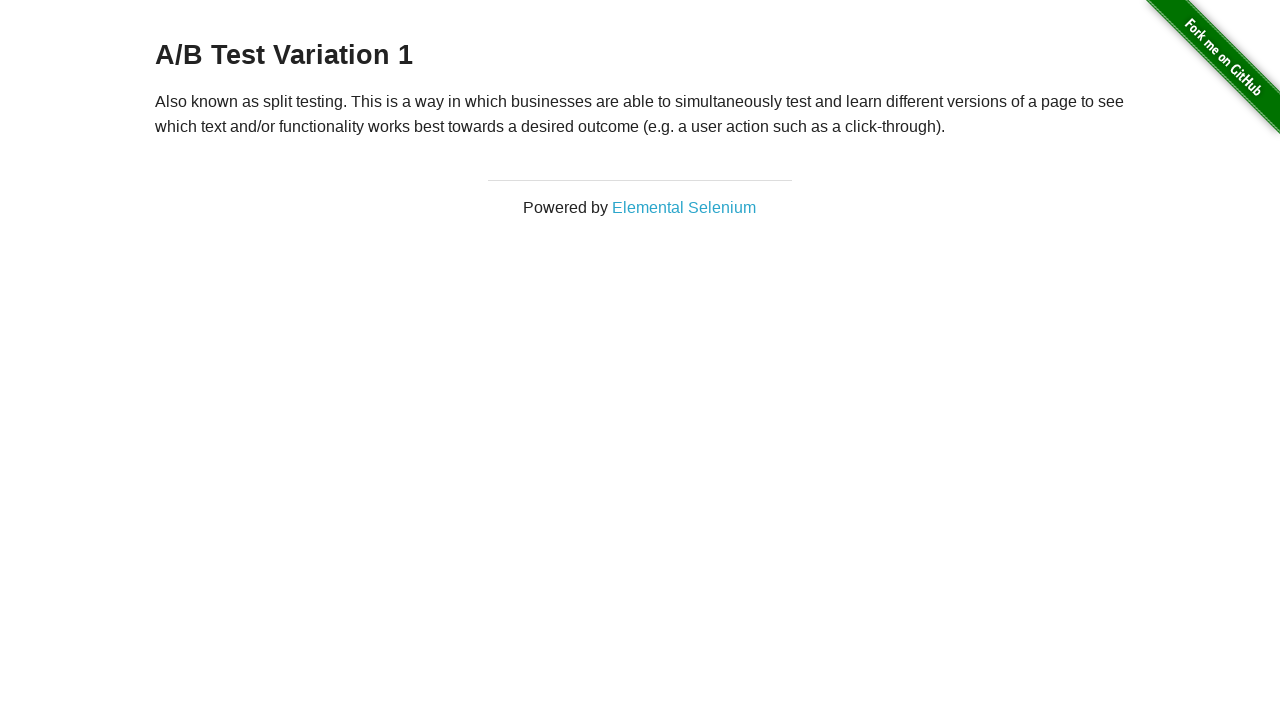

Waited for h3 heading to load
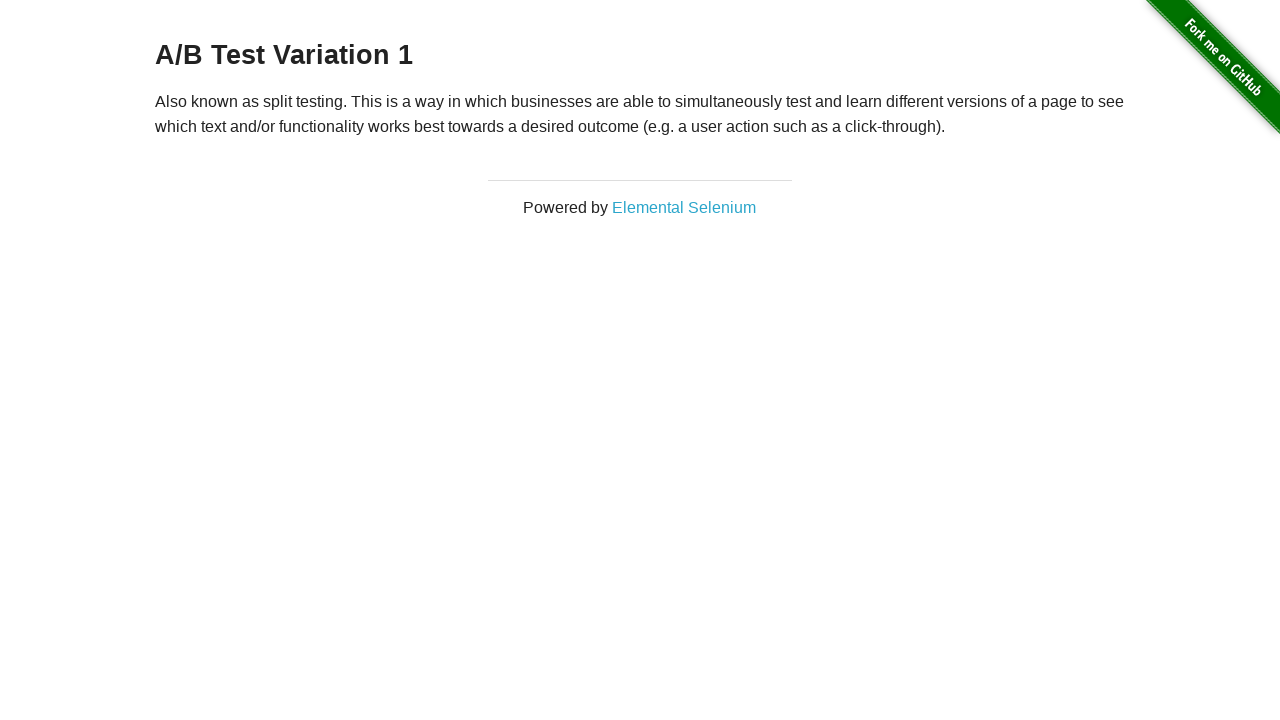

Retrieved heading text: A/B Test Variation 1
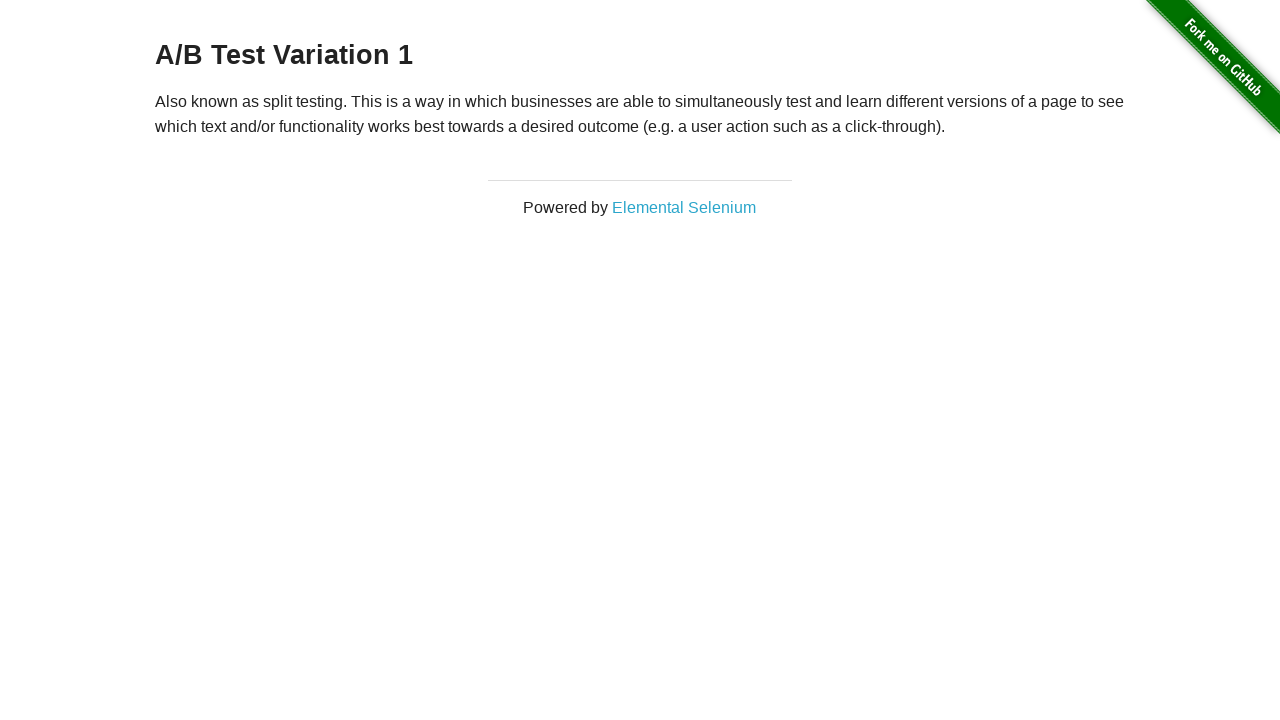

Added optimizelyOptOut cookie to opt out of A/B test
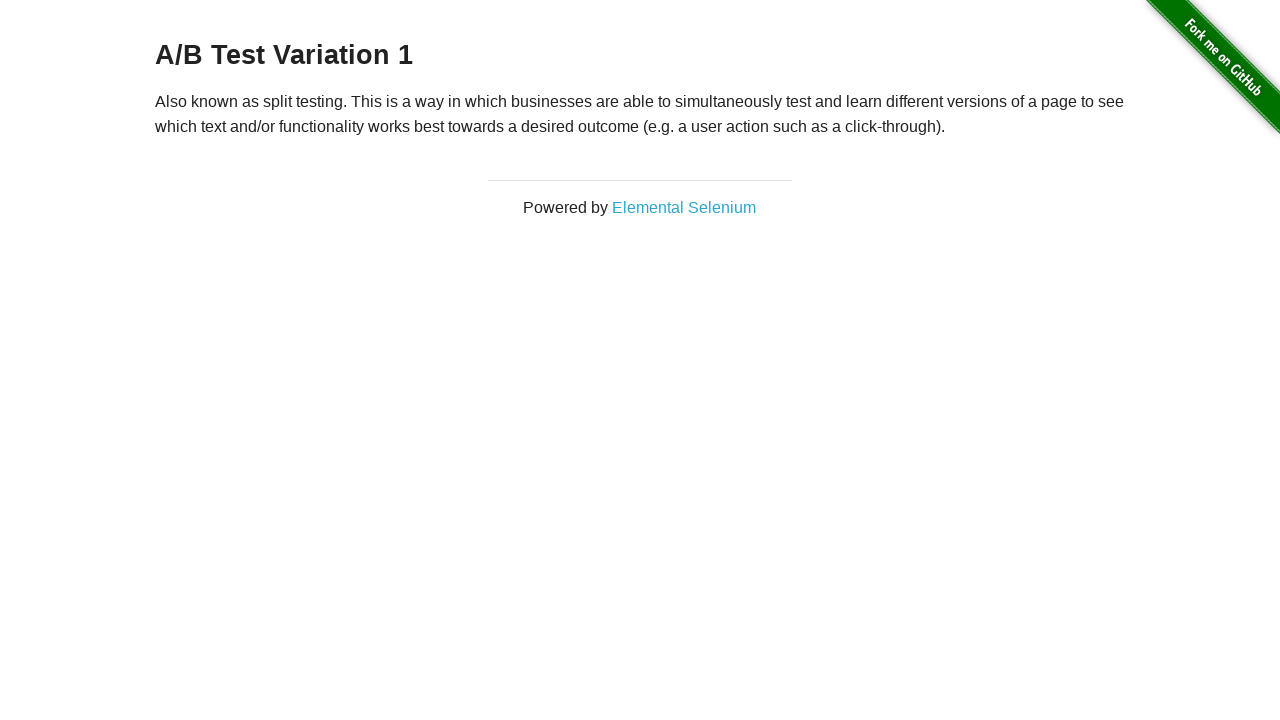

Reloaded page after adding opt-out cookie
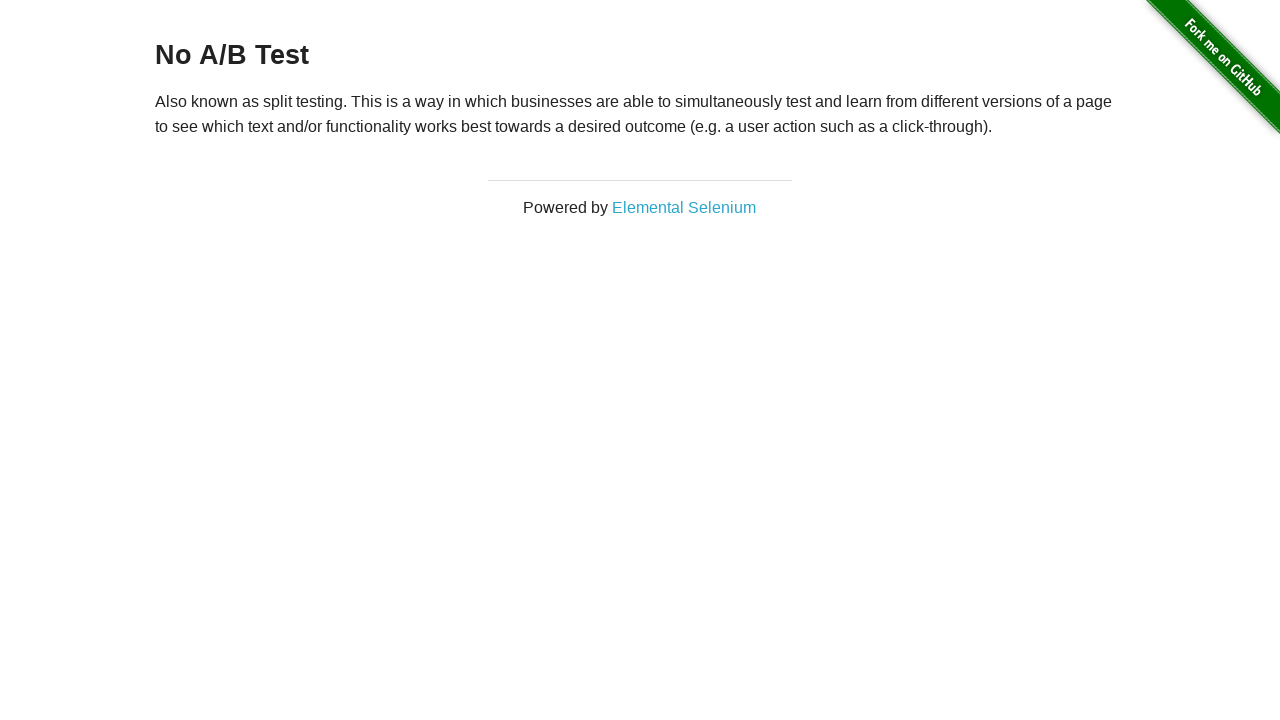

Waited for h3 heading to load after refresh
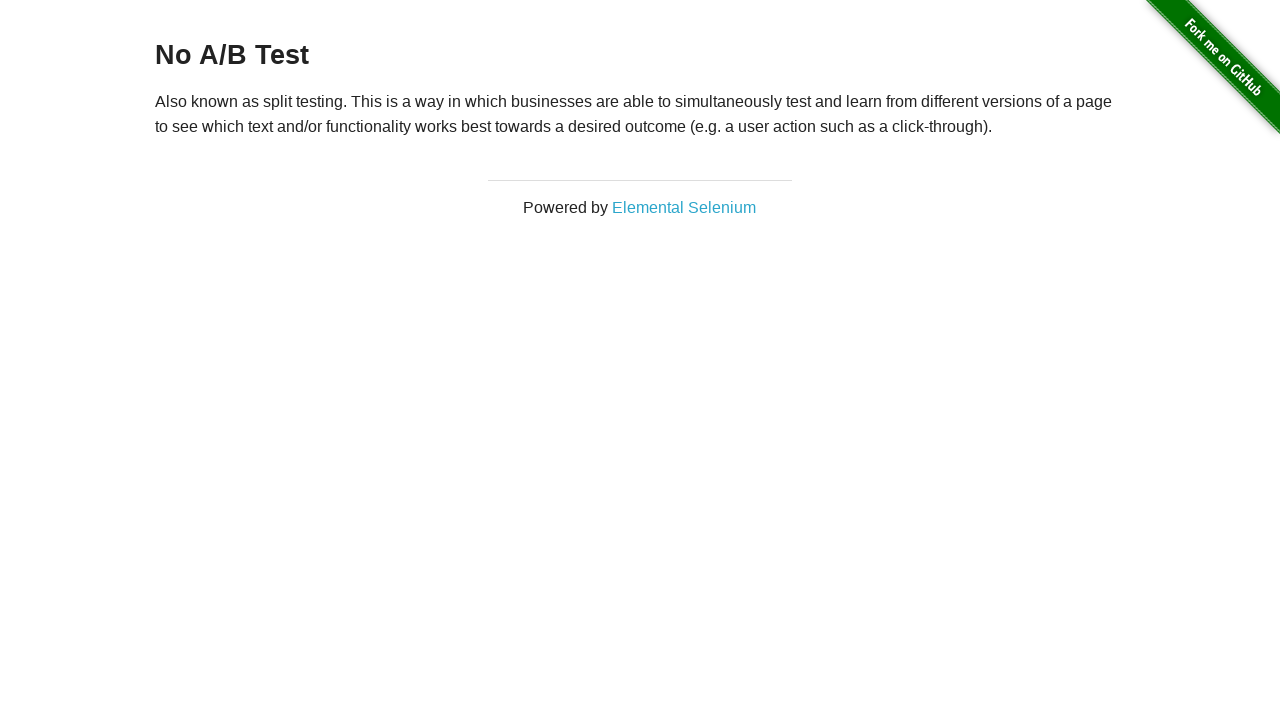

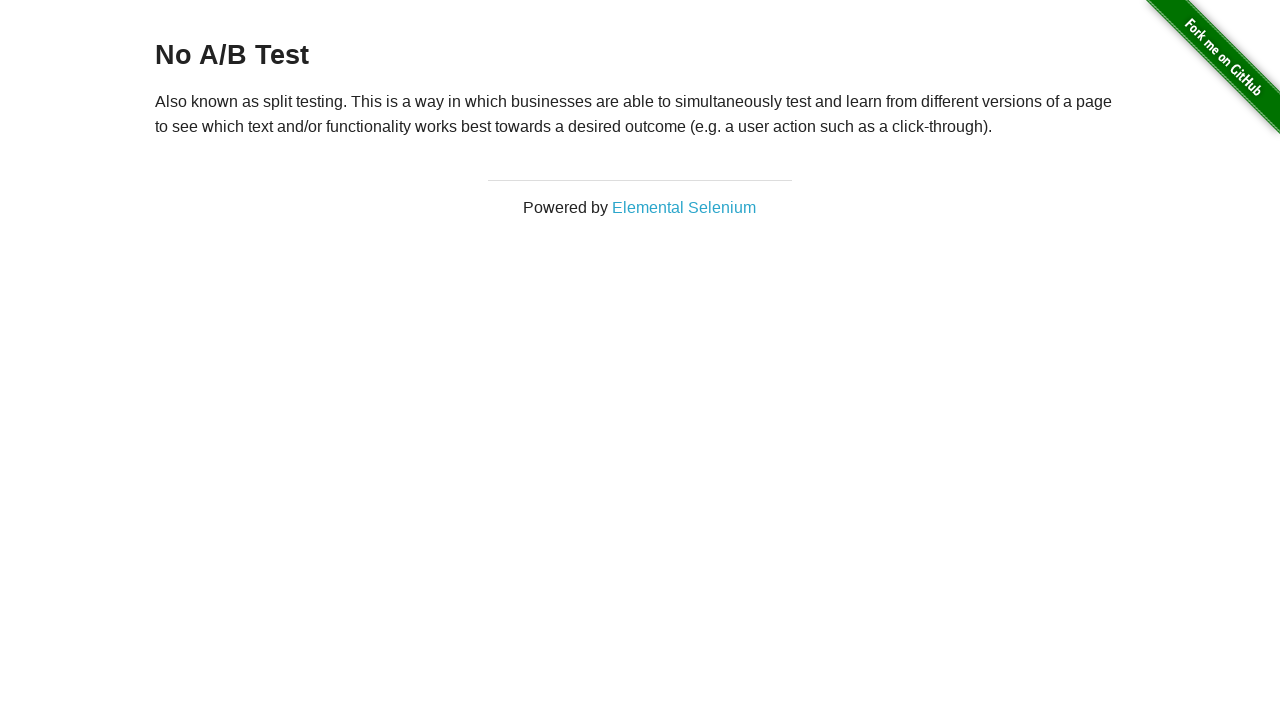